Tests various form elements on a practice page including radio buttons, checkboxes, dropdown selection, auto-suggestion field, and alert handling

Starting URL: https://rahulshettyacademy.com/AutomationPractice/

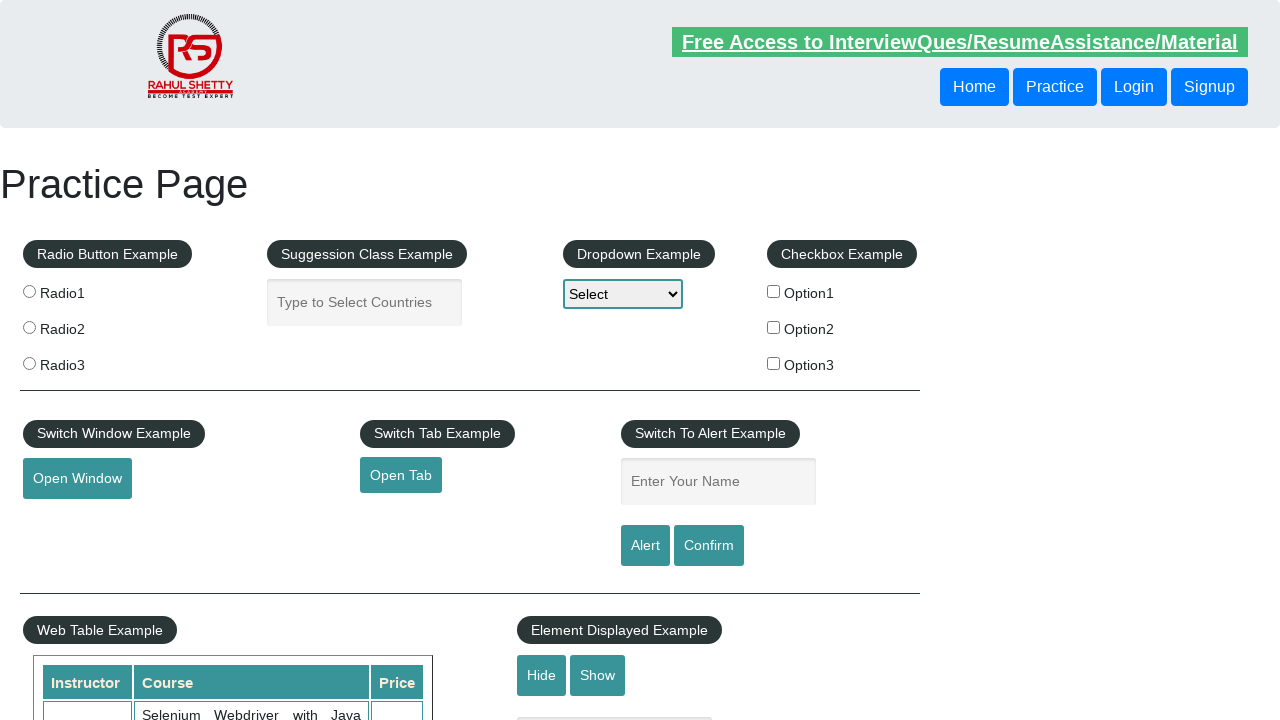

Clicked first radio button at (29, 291) on input[value='radio1']
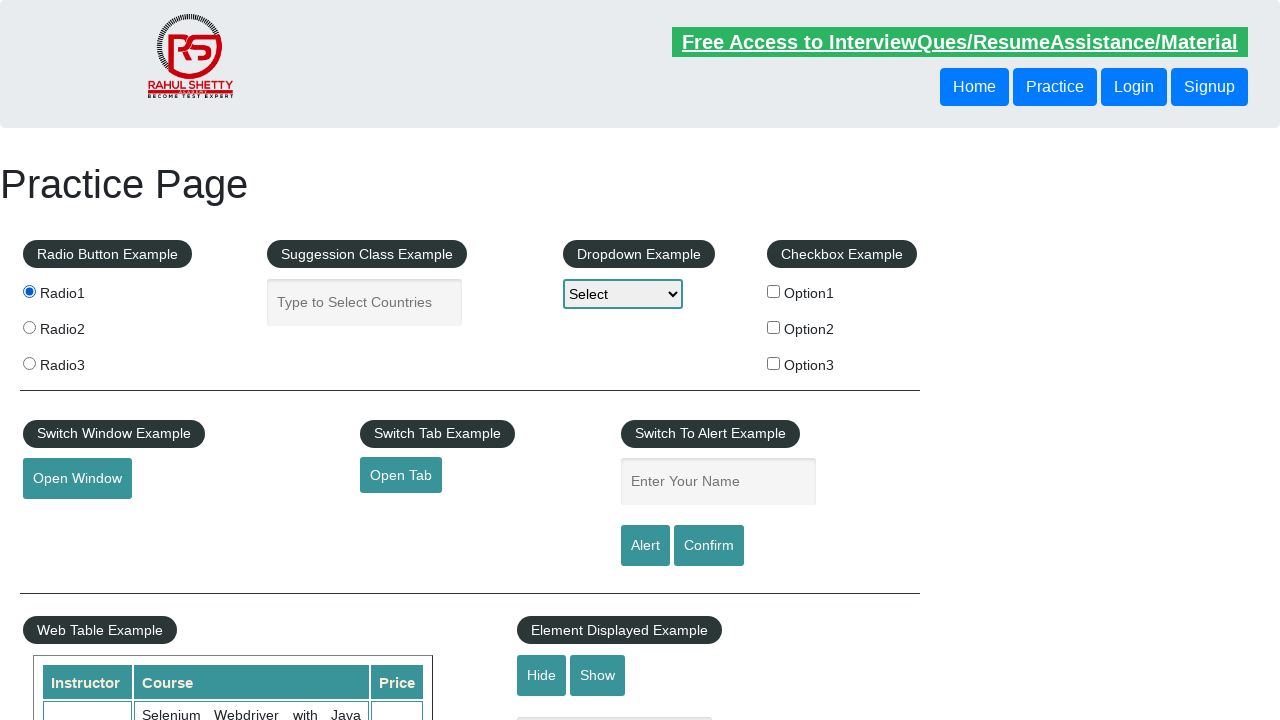

Clicked a checkbox at (774, 291) on input[type='checkbox'] >> nth=0
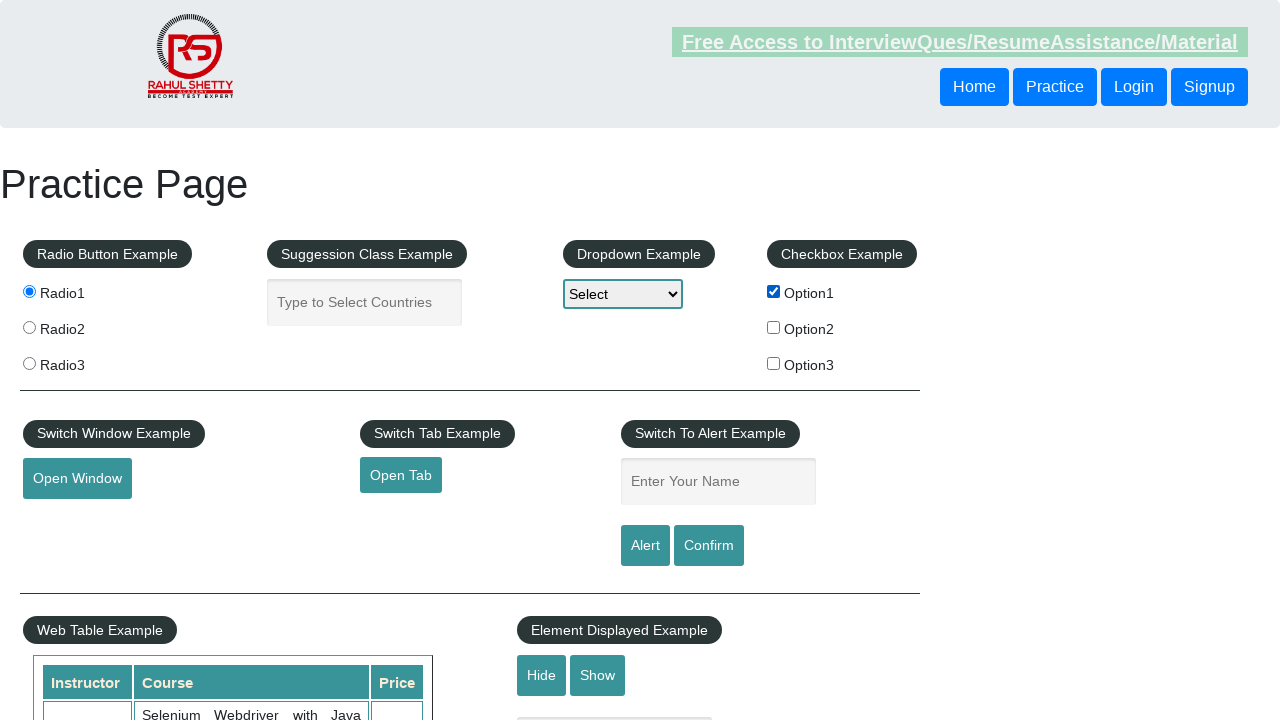

Clicked a checkbox at (774, 327) on input[type='checkbox'] >> nth=1
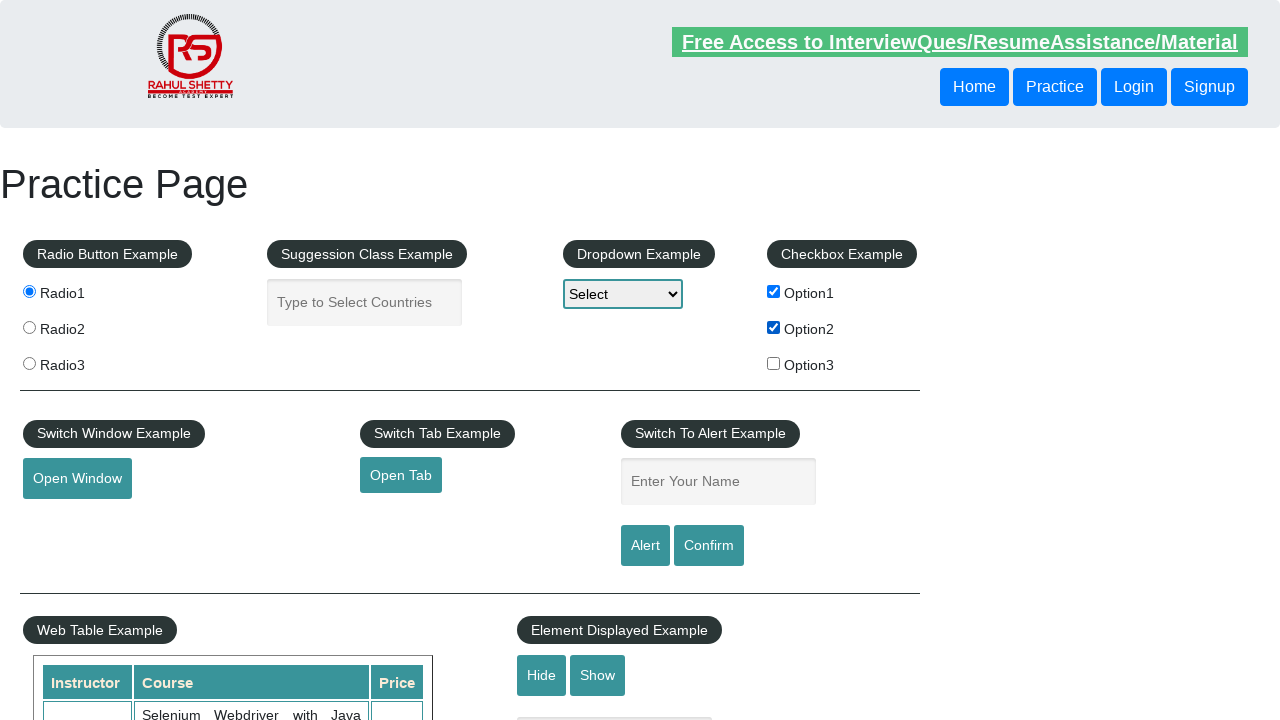

Clicked a checkbox at (774, 363) on input[type='checkbox'] >> nth=2
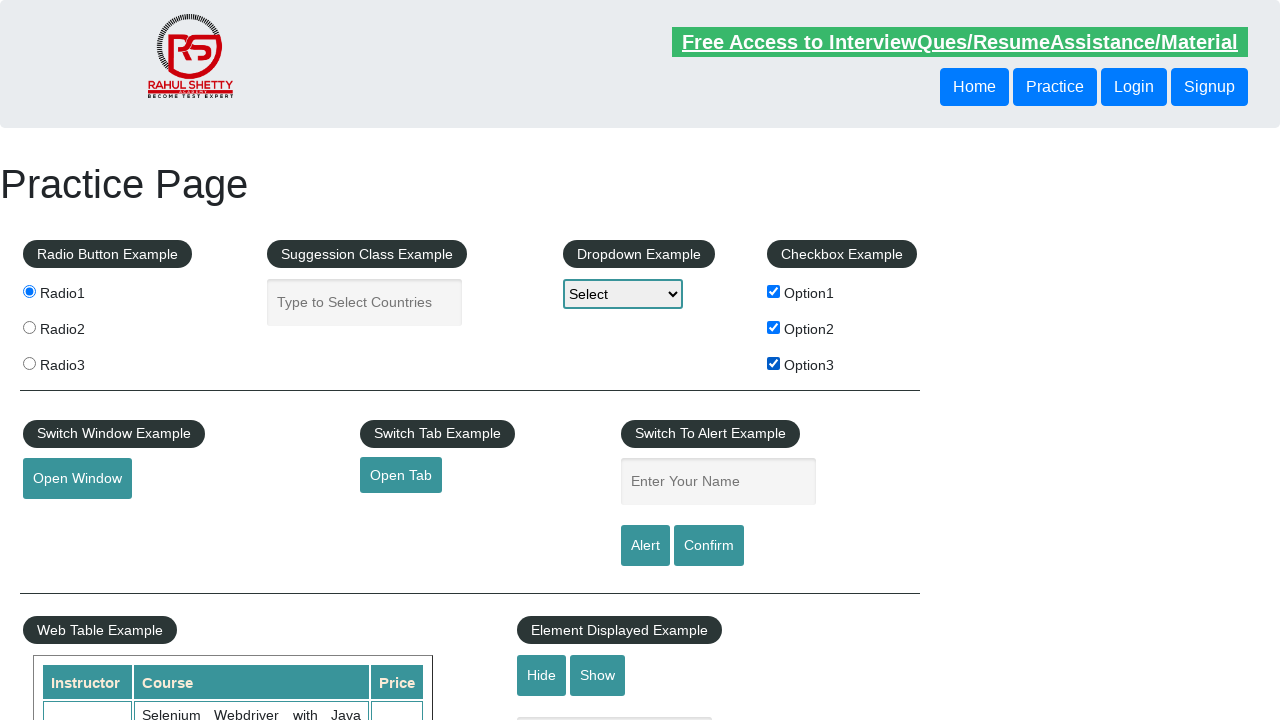

Selected dropdown option by index 1 on select#dropdown-class-example
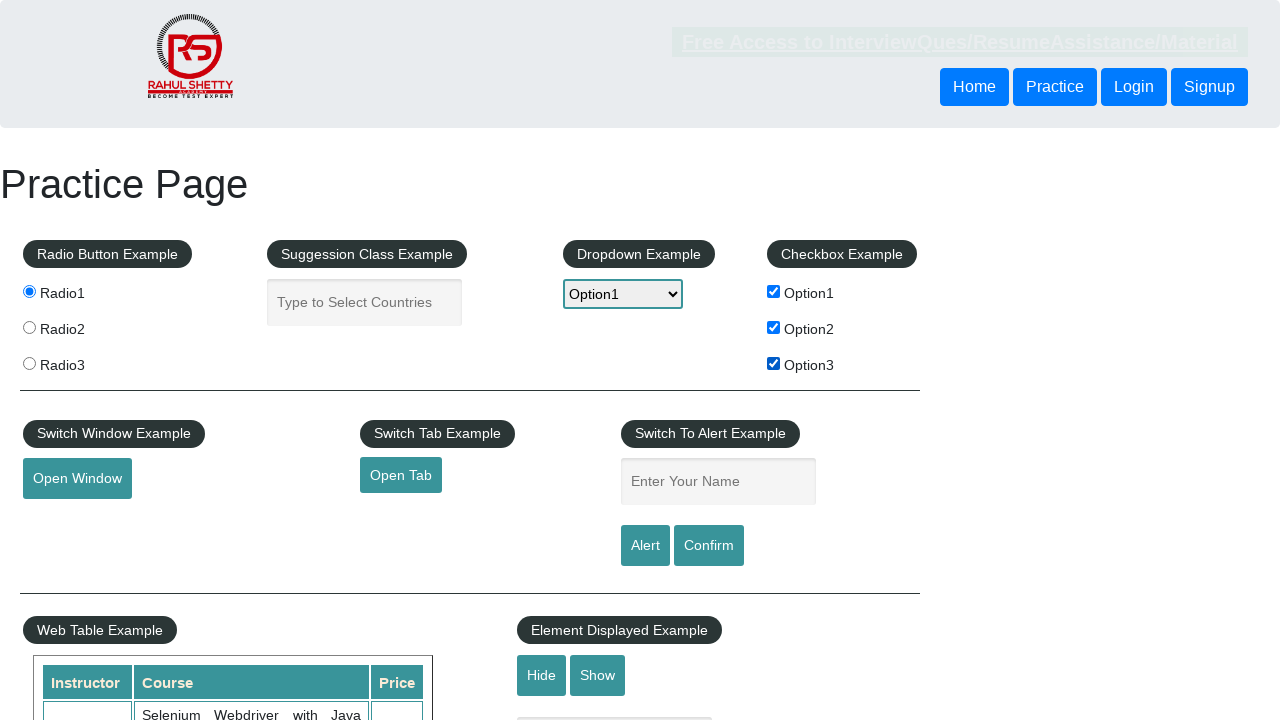

Selected dropdown option with value 'option2' on select#dropdown-class-example
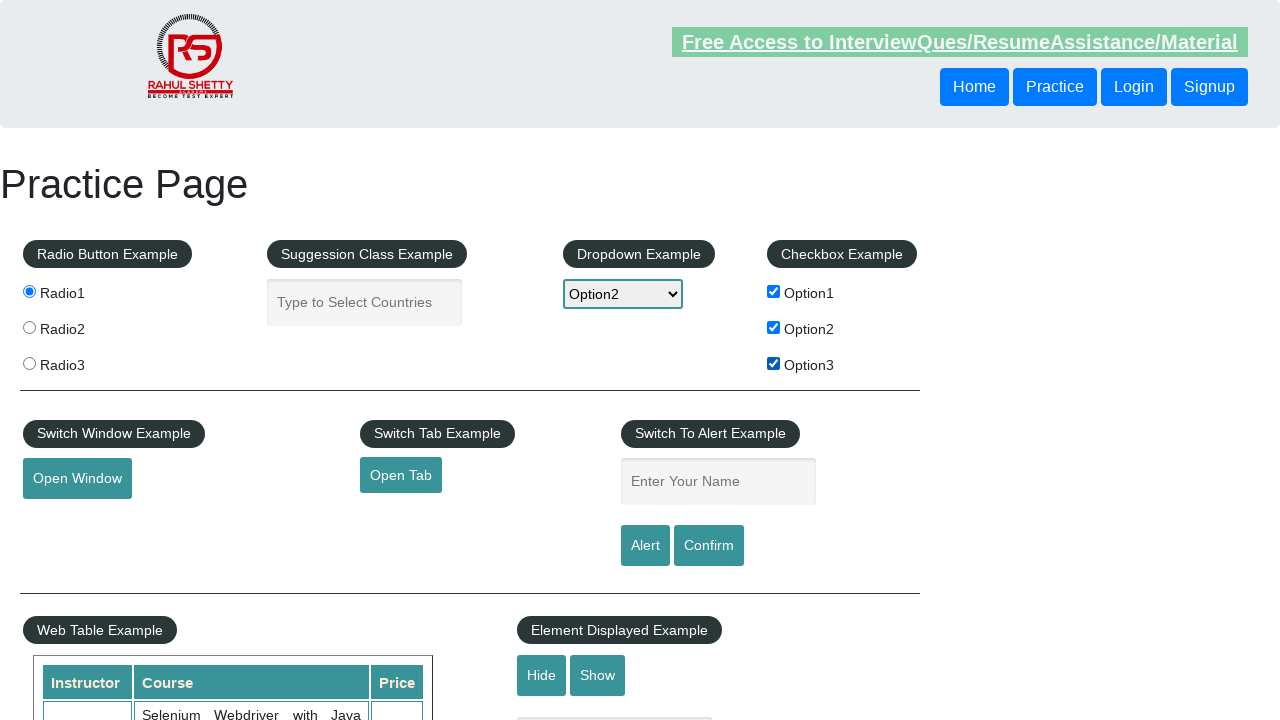

Selected dropdown option with label 'Option3' on select#dropdown-class-example
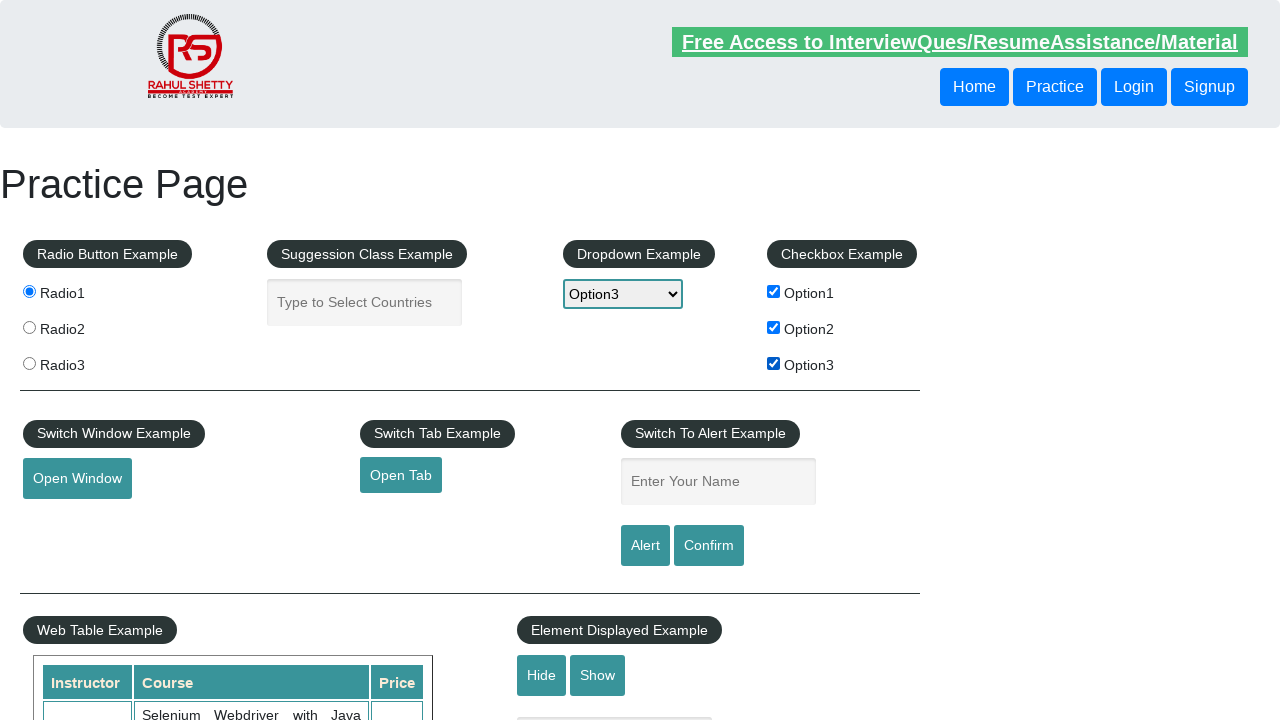

Clicked auto-suggestion field at (365, 302) on #autocomplete
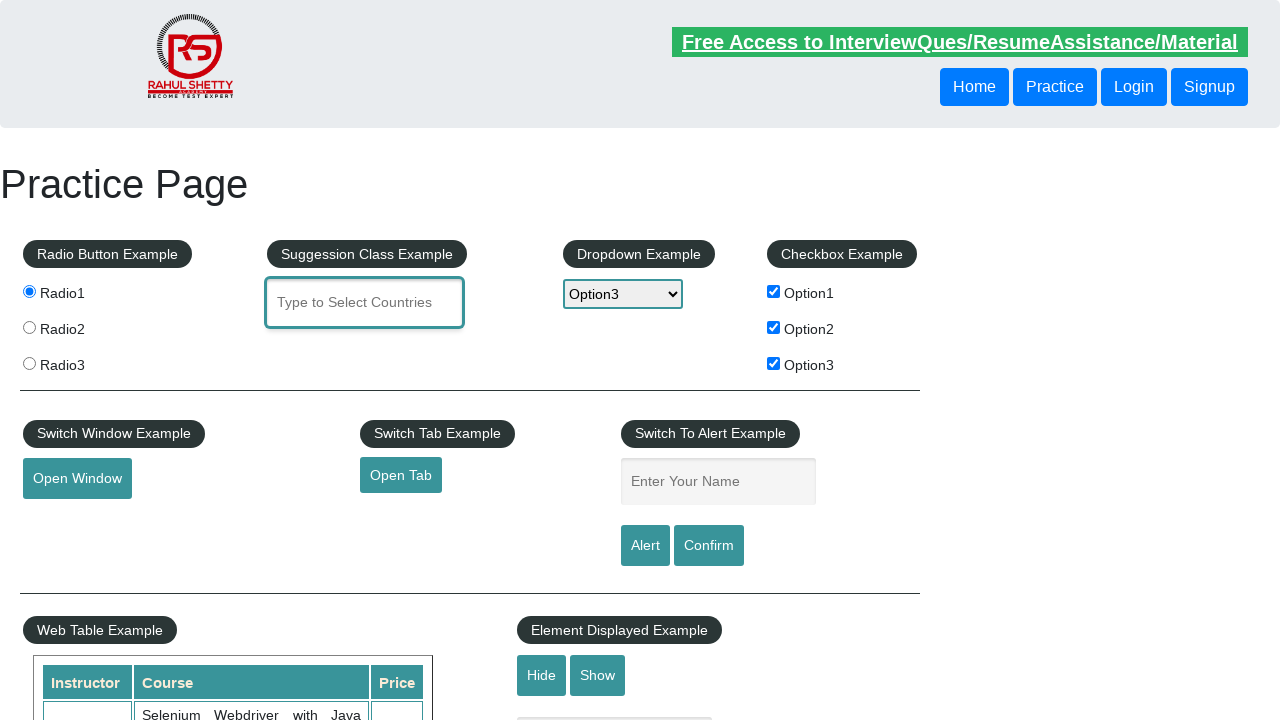

Filled auto-suggestion field with 'india' on #autocomplete
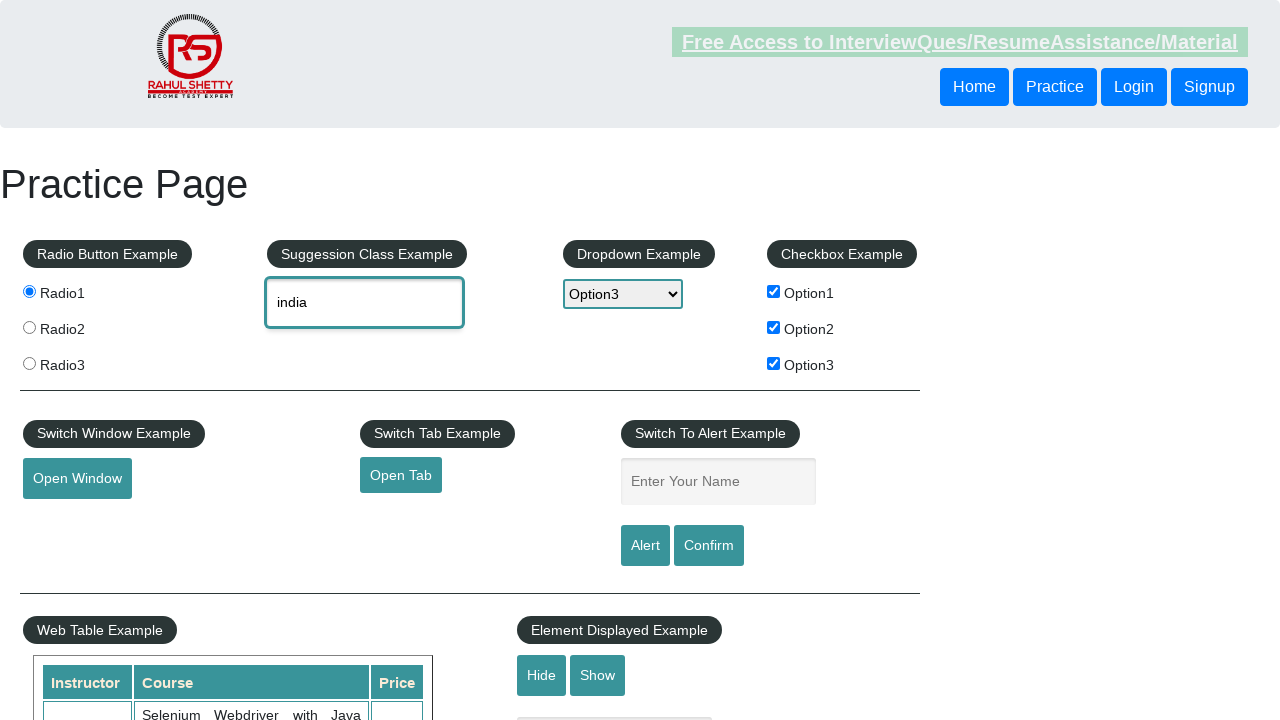

Waited 500ms for auto-suggestion options to load
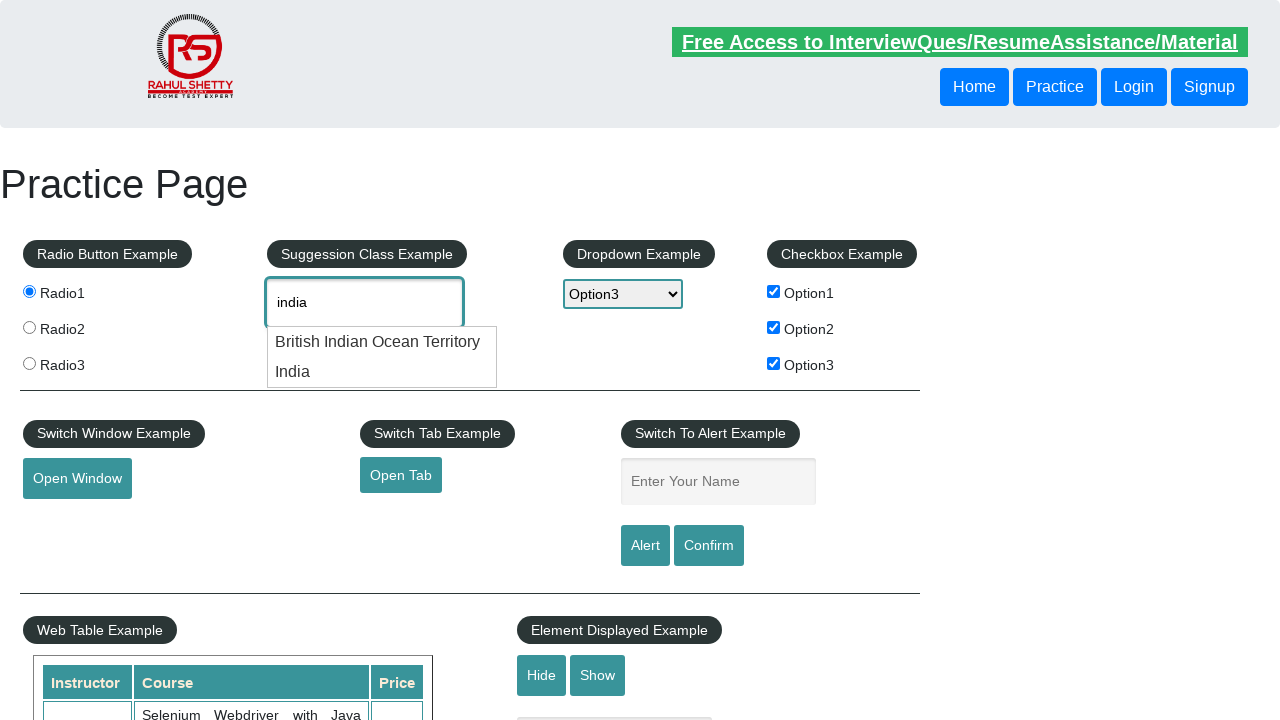

Pressed ArrowDown to navigate auto-suggestion options on #autocomplete
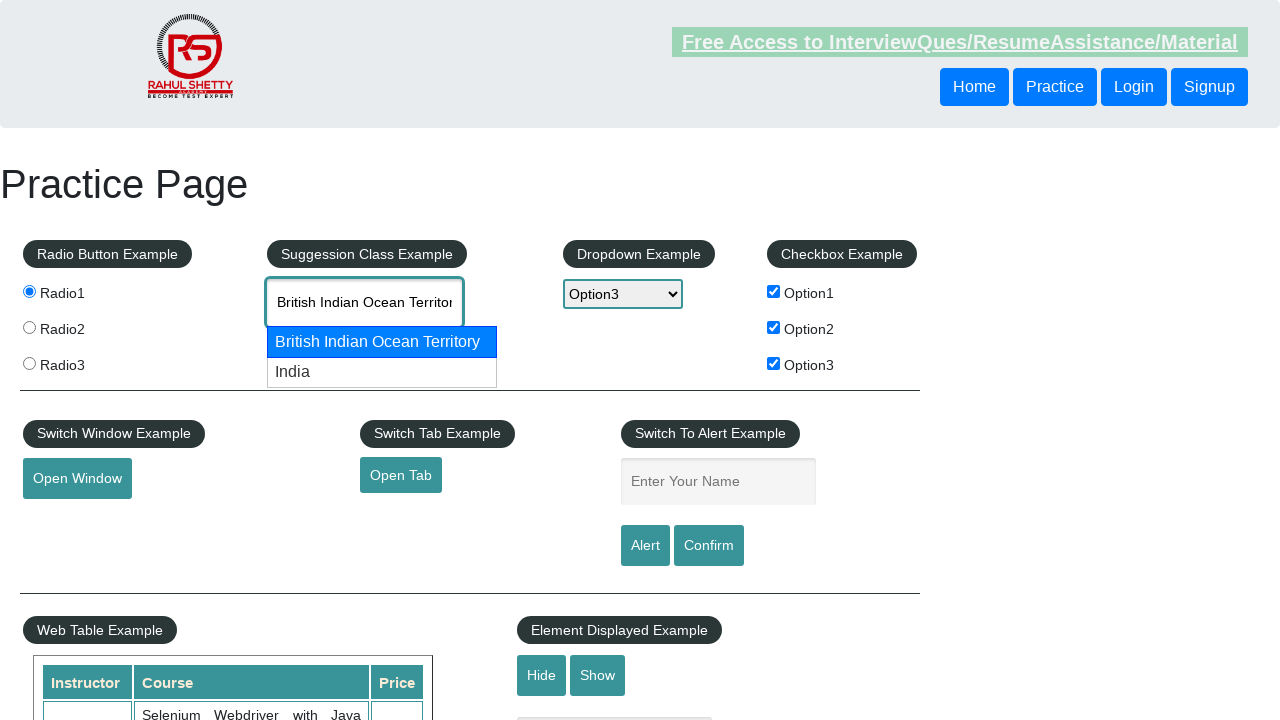

Pressed ArrowDown again to navigate auto-suggestion options on #autocomplete
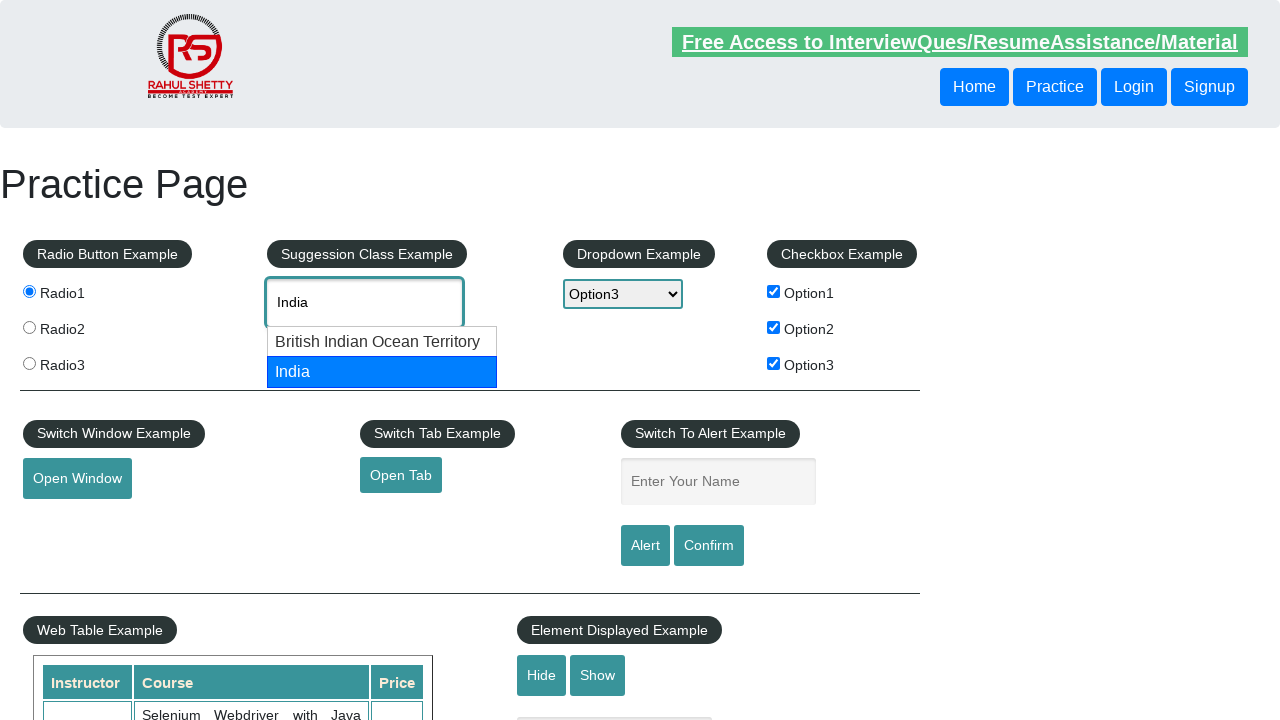

Pressed Enter to select auto-suggestion option on #autocomplete
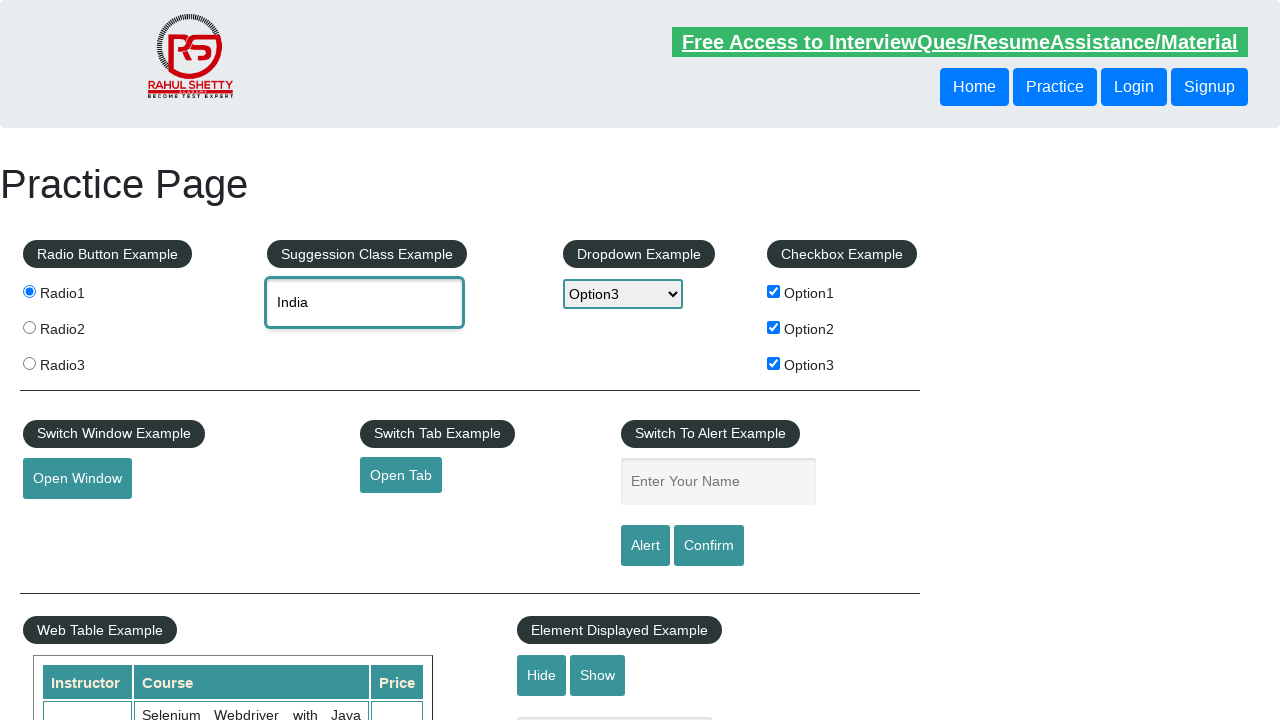

Set up dialog handler to accept alerts
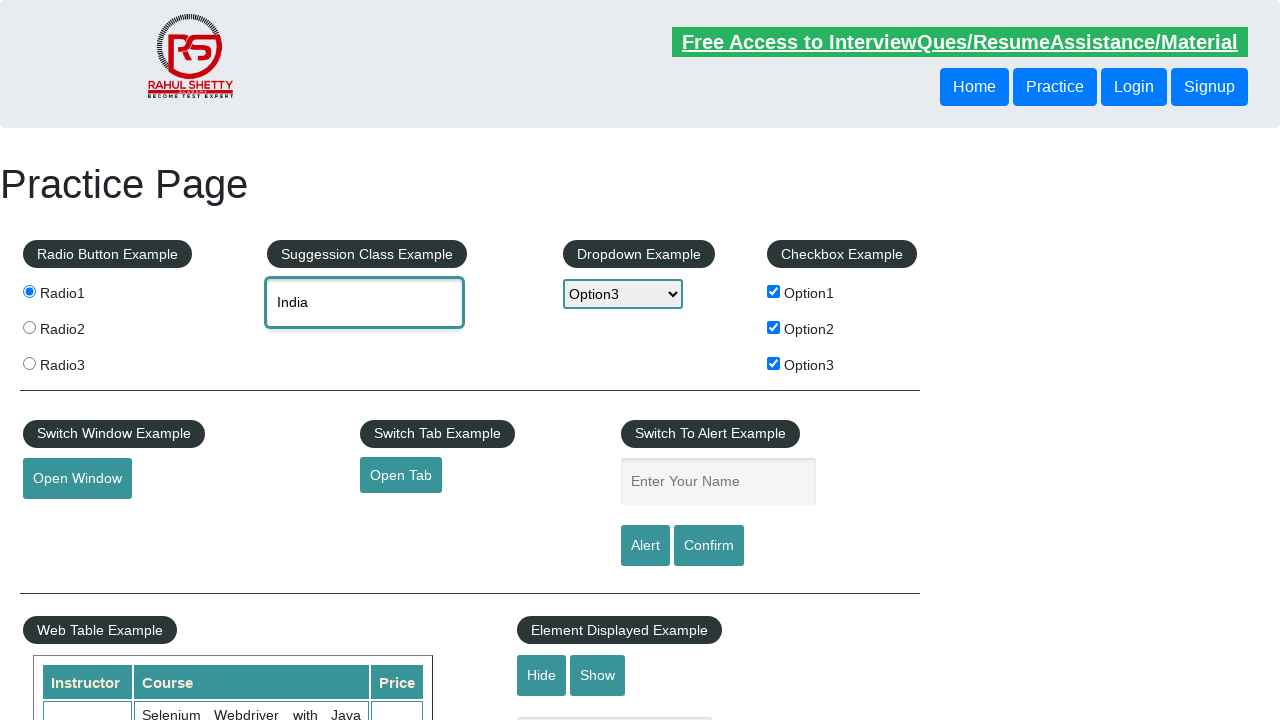

Clicked alert button and accepted the alert at (645, 546) on #alertbtn
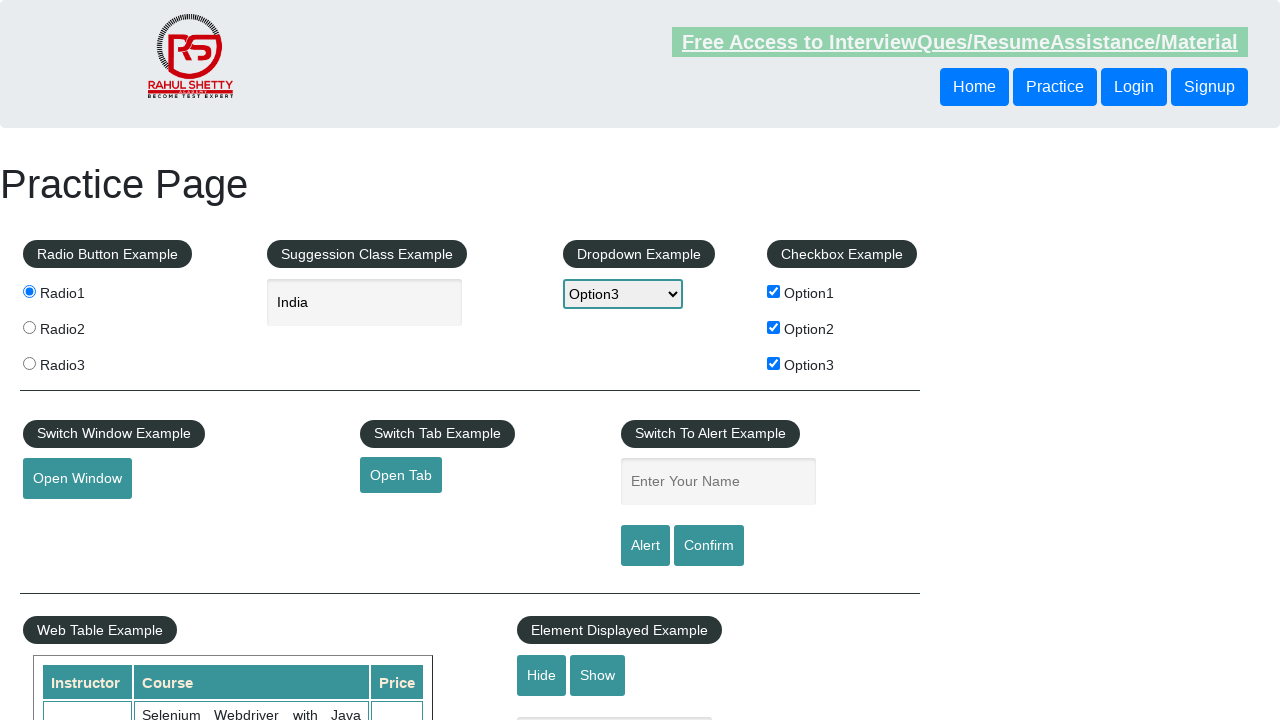

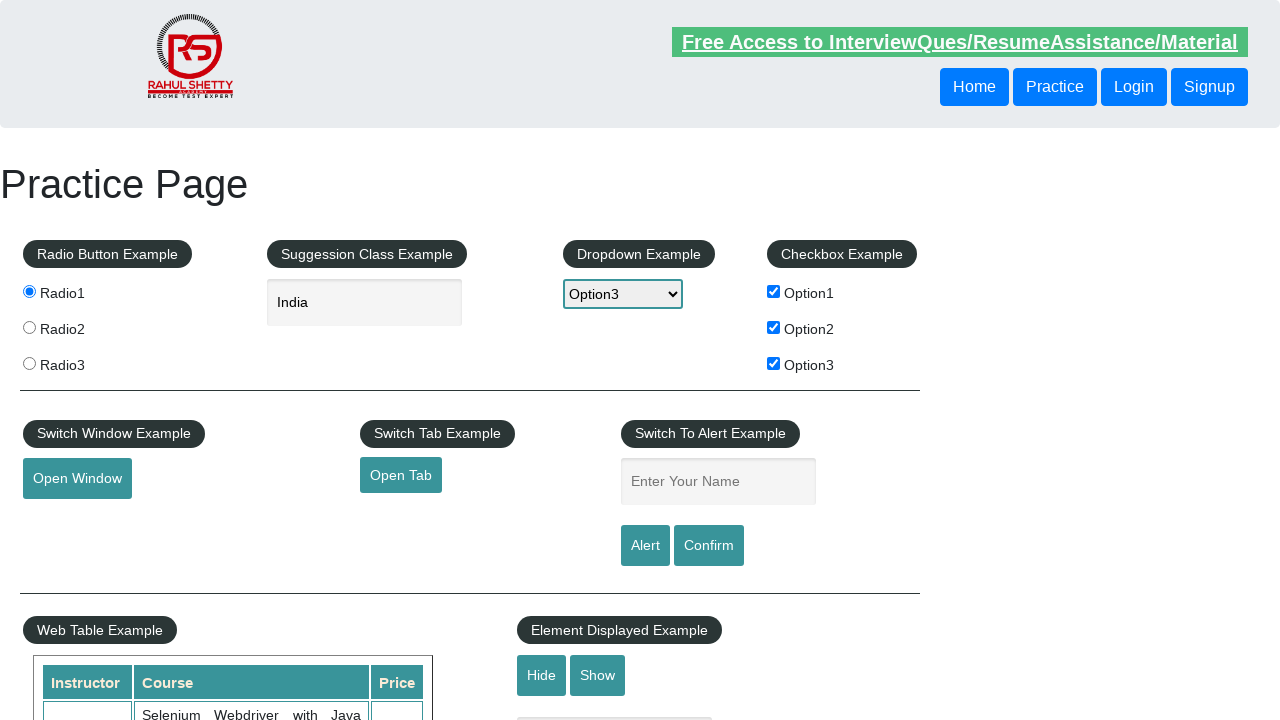